Tests file download functionality by clicking on a download link for a test cases document (dynamic version of the download test).

Starting URL: https://testcenter.techproeducation.com/index.php?page=file-download

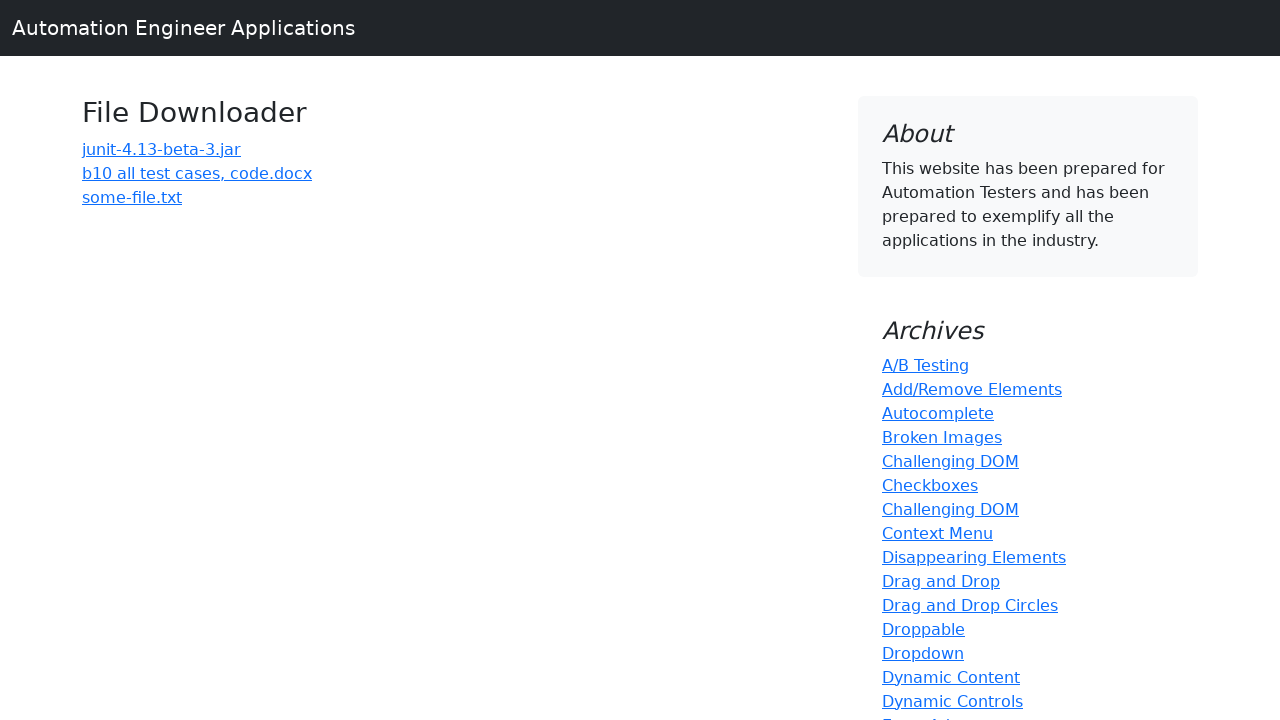

Clicked download link for 'b10 all test cases, code' document at (197, 173) on a:has-text('b10 all test cases, code')
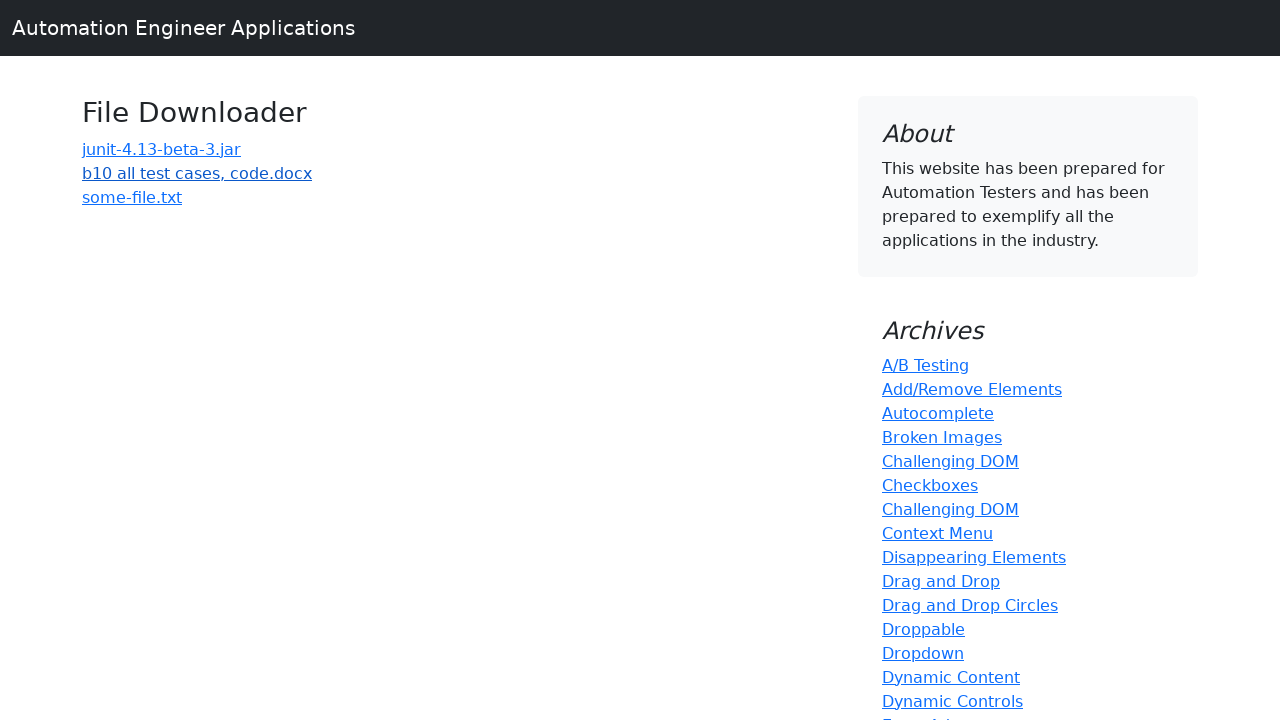

Waited 3 seconds for download to initiate
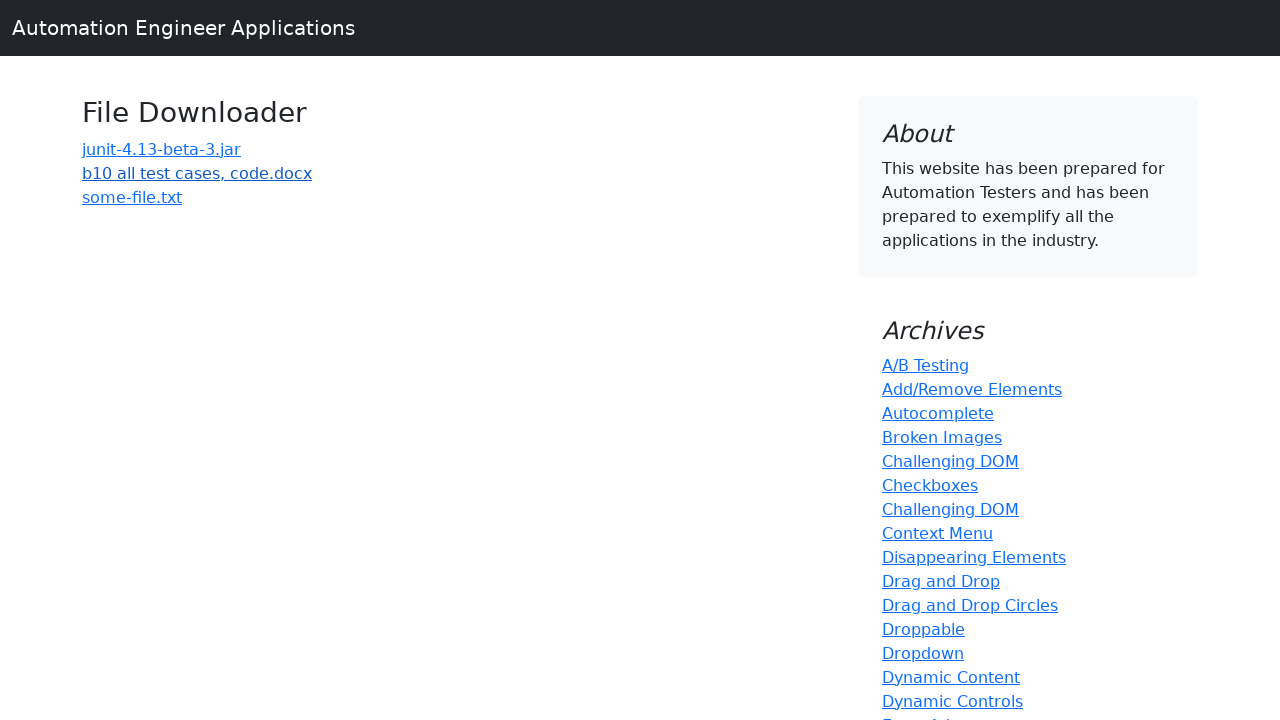

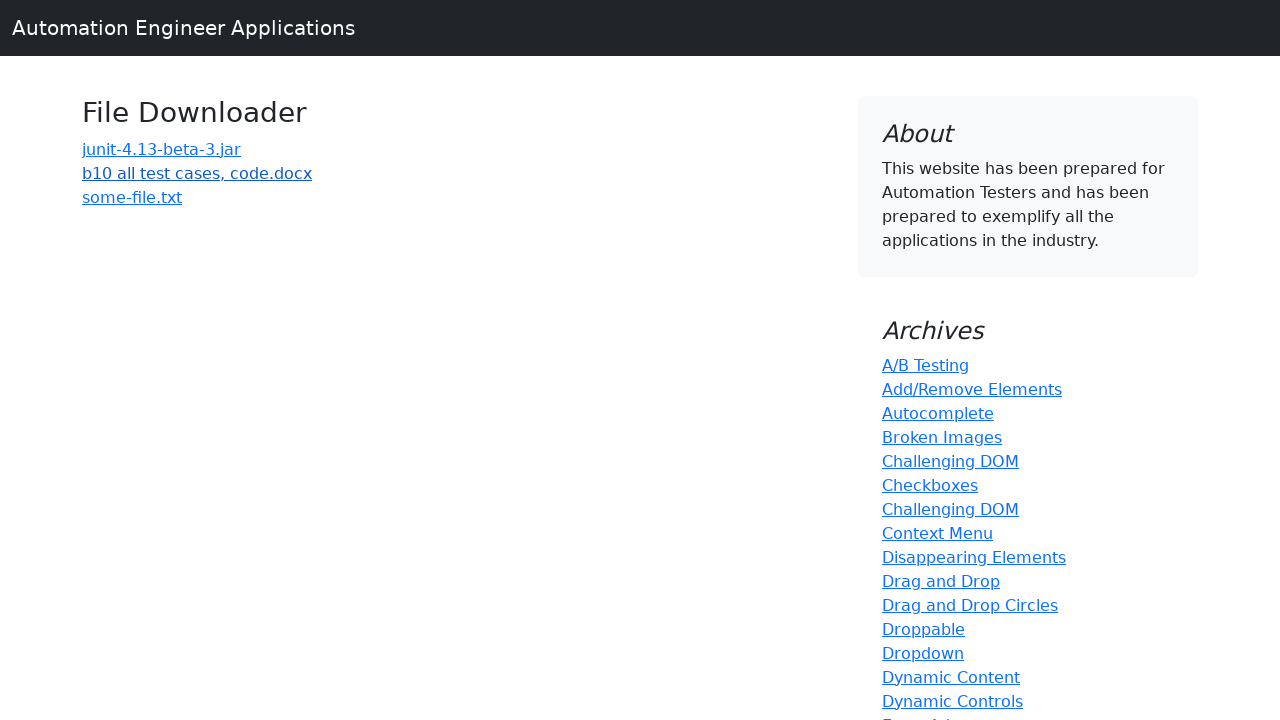